Tests opening a new browser window, navigating to a different page in the new window, and verifying that two window handles exist.

Starting URL: https://the-internet.herokuapp.com/windows

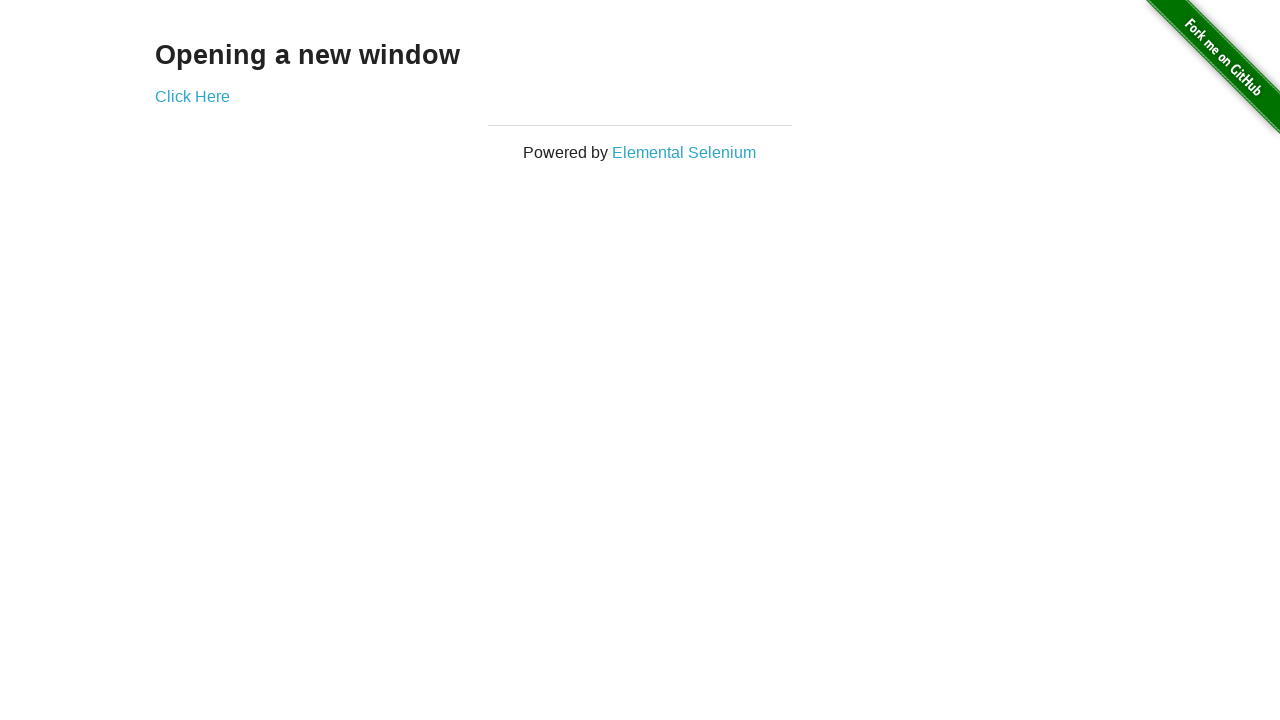

Opened a new browser window
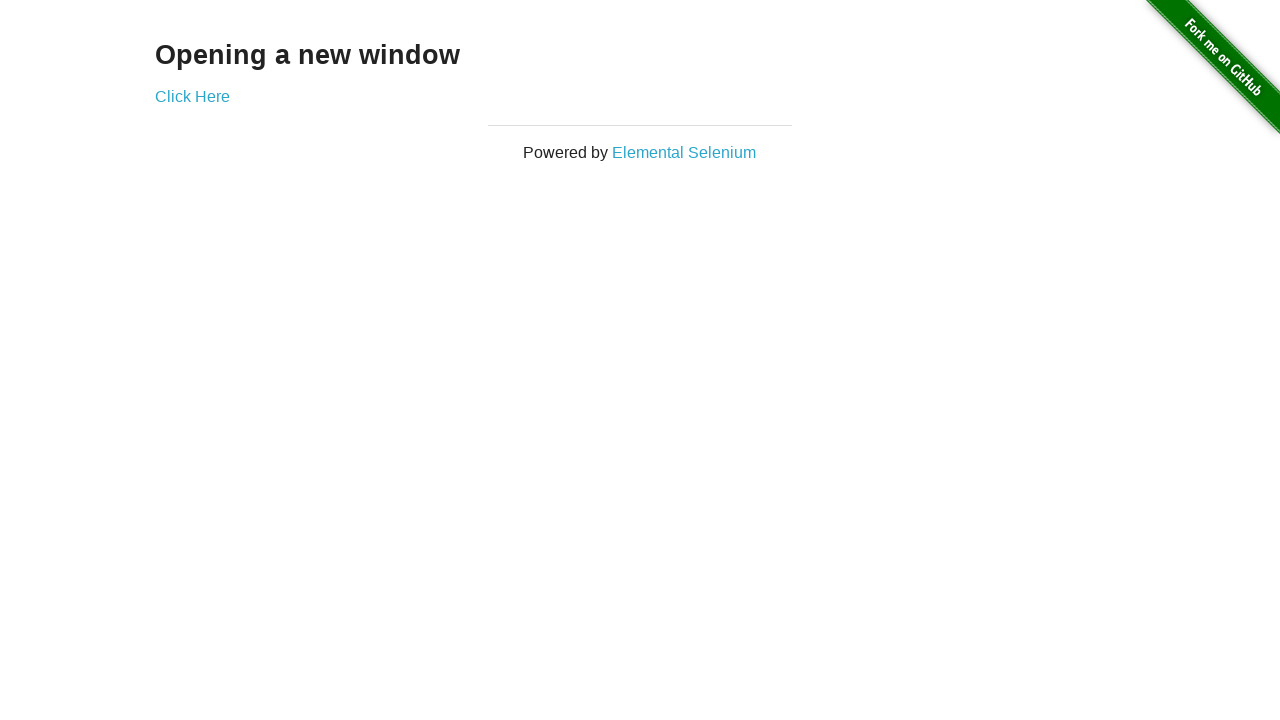

Navigated new window to typos page
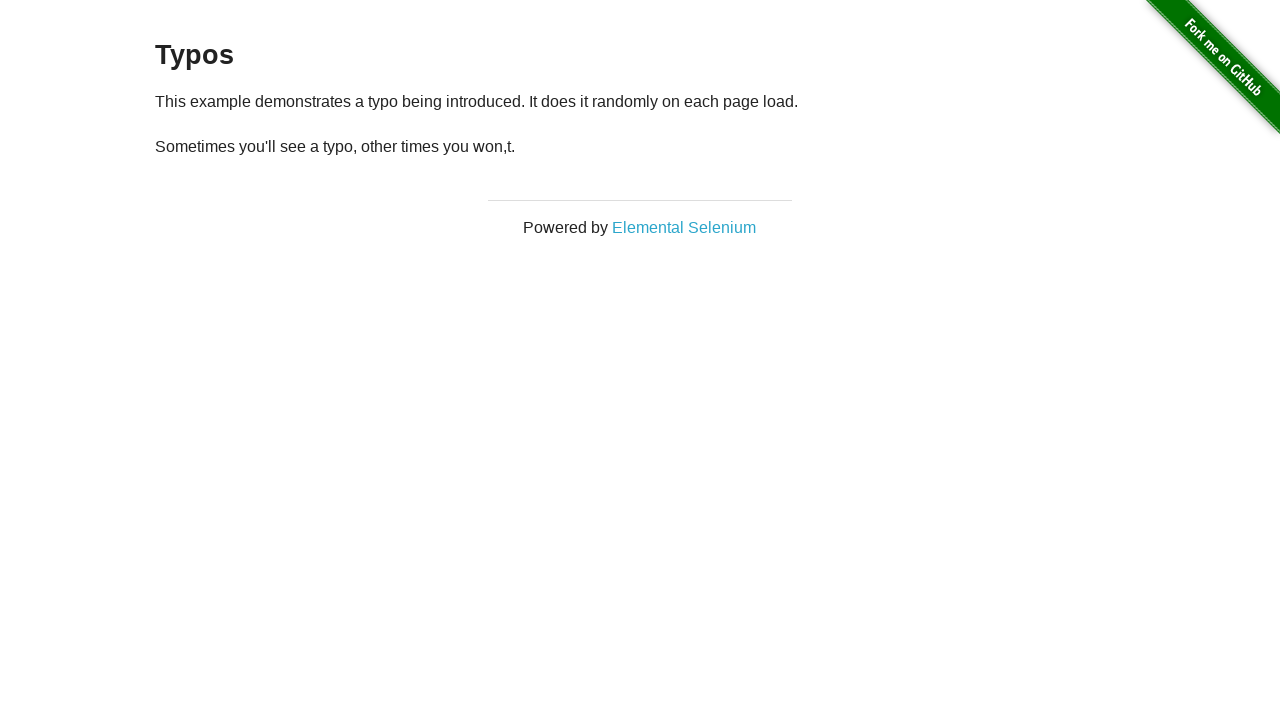

Verified that two window handles exist
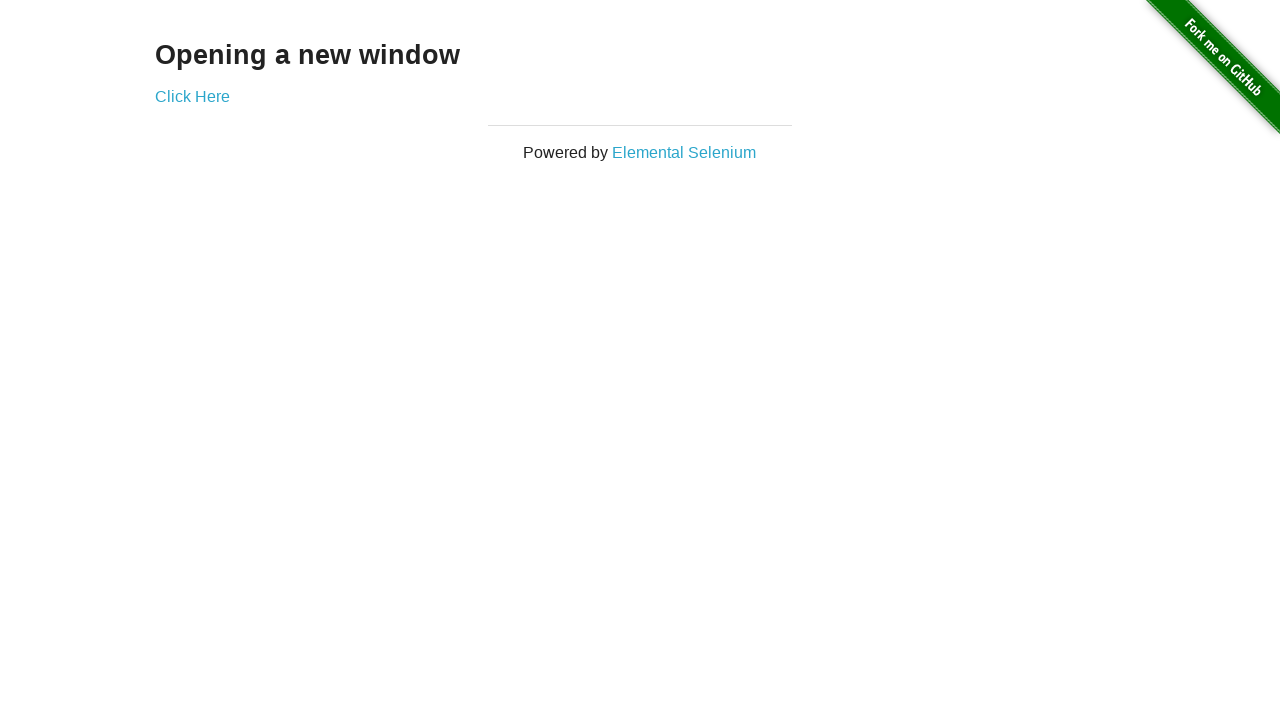

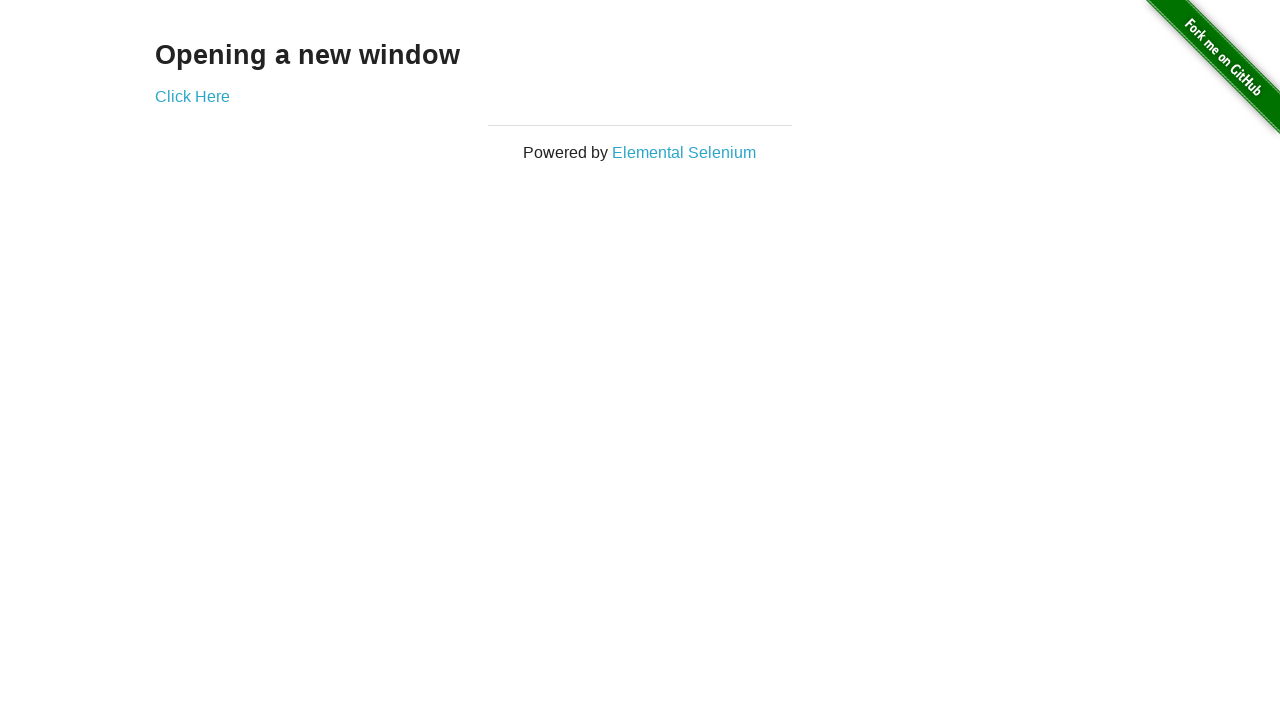